Tests JavaScript prompt dialog interaction by switching to iframe, triggering a prompt, entering text, and accepting it

Starting URL: https://www.w3schools.com/jsref/tryit.asp?filename=tryjsref_prompt

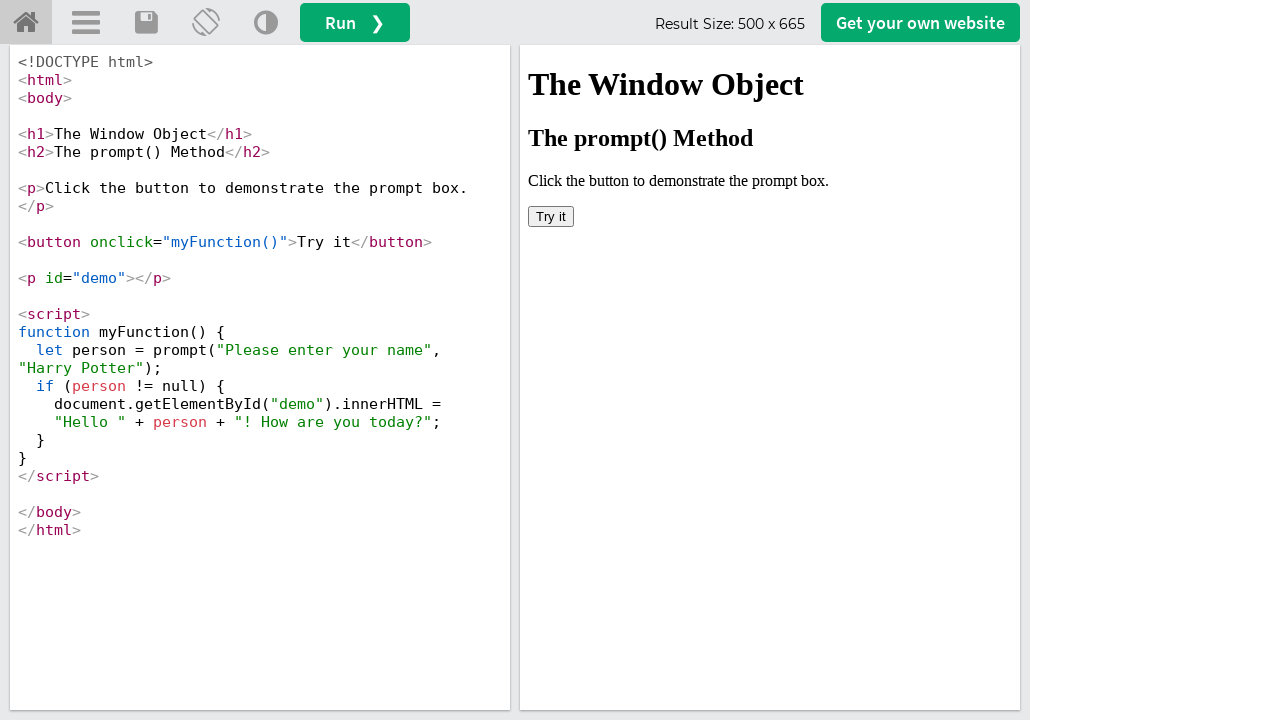

Located iframe with selector '#iframeResult'
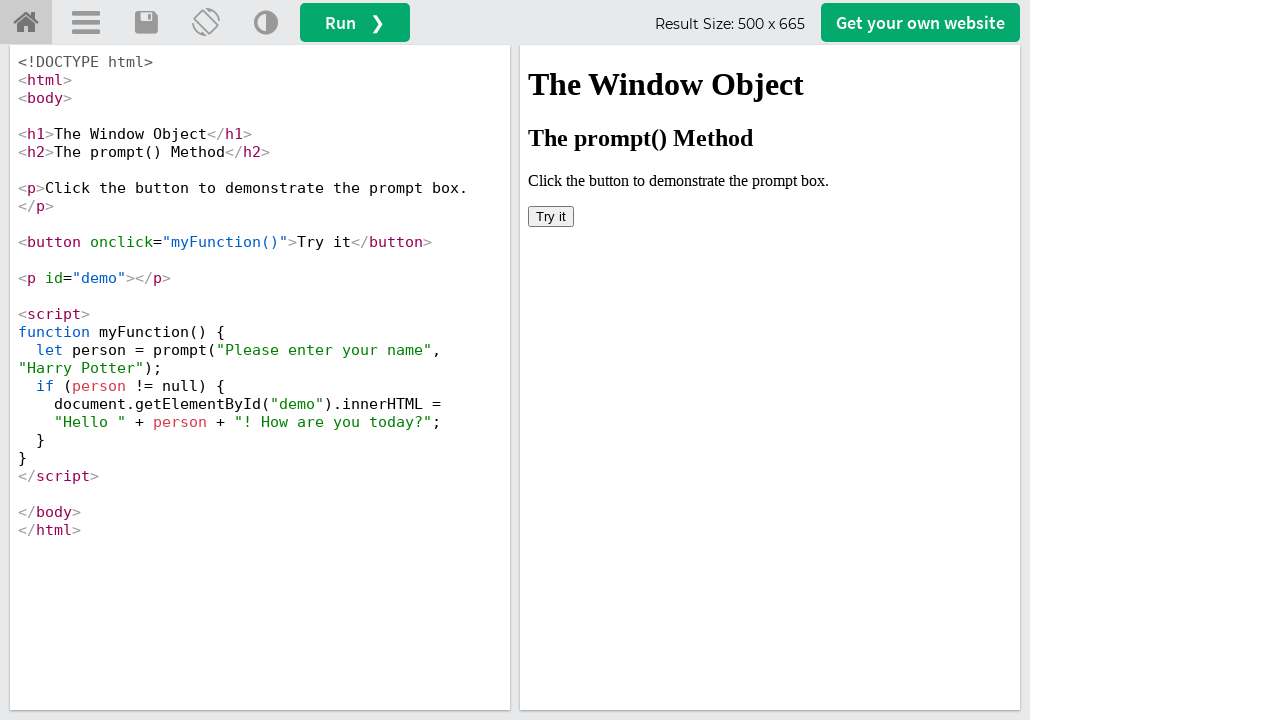

Clicked button in iframe to trigger prompt dialog at (551, 216) on #iframeResult >> internal:control=enter-frame >> xpath=/html/body/button
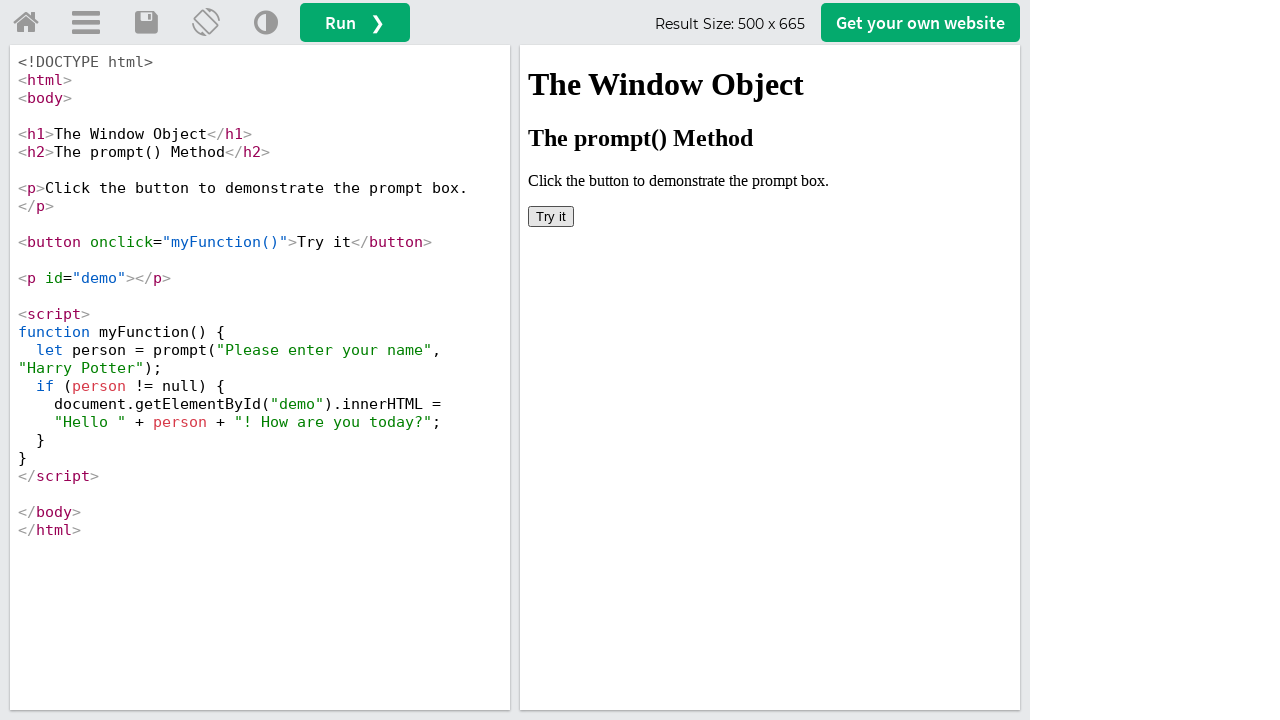

Set up dialog handler to accept prompts with text 'Test Selenium'
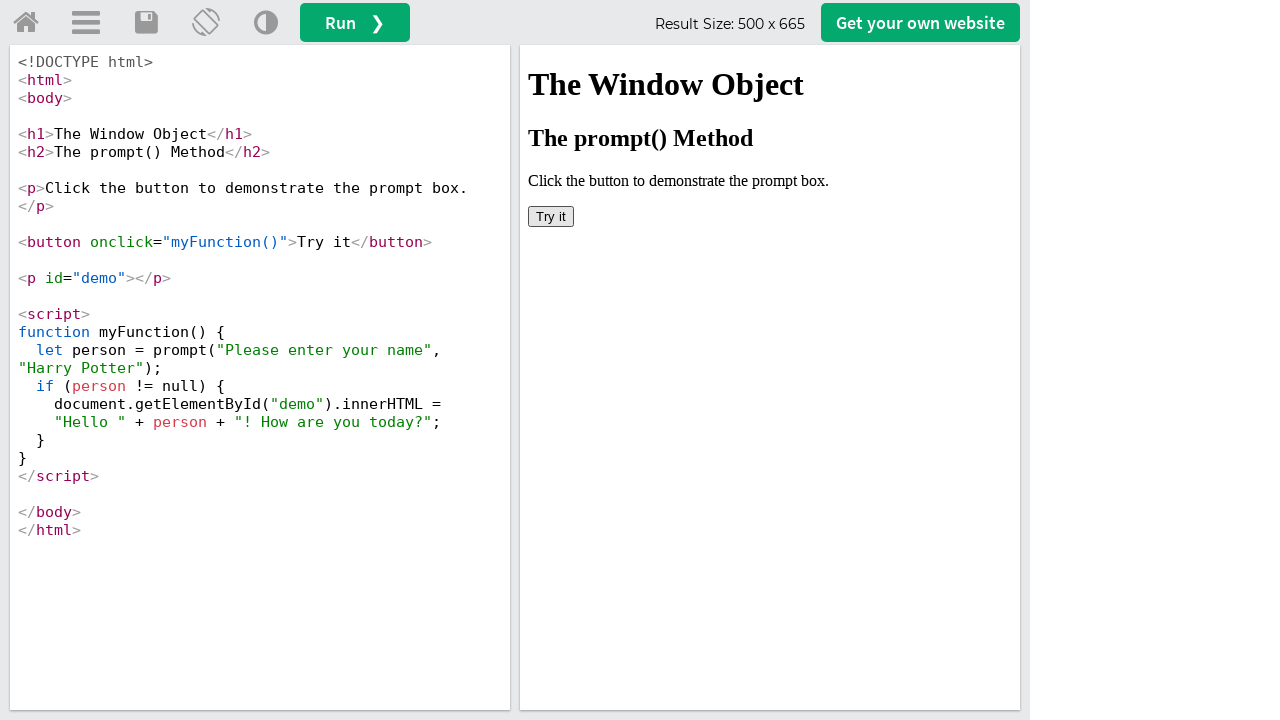

Clicked button again to trigger prompt dialog with handler active at (551, 216) on #iframeResult >> internal:control=enter-frame >> xpath=/html/body/button
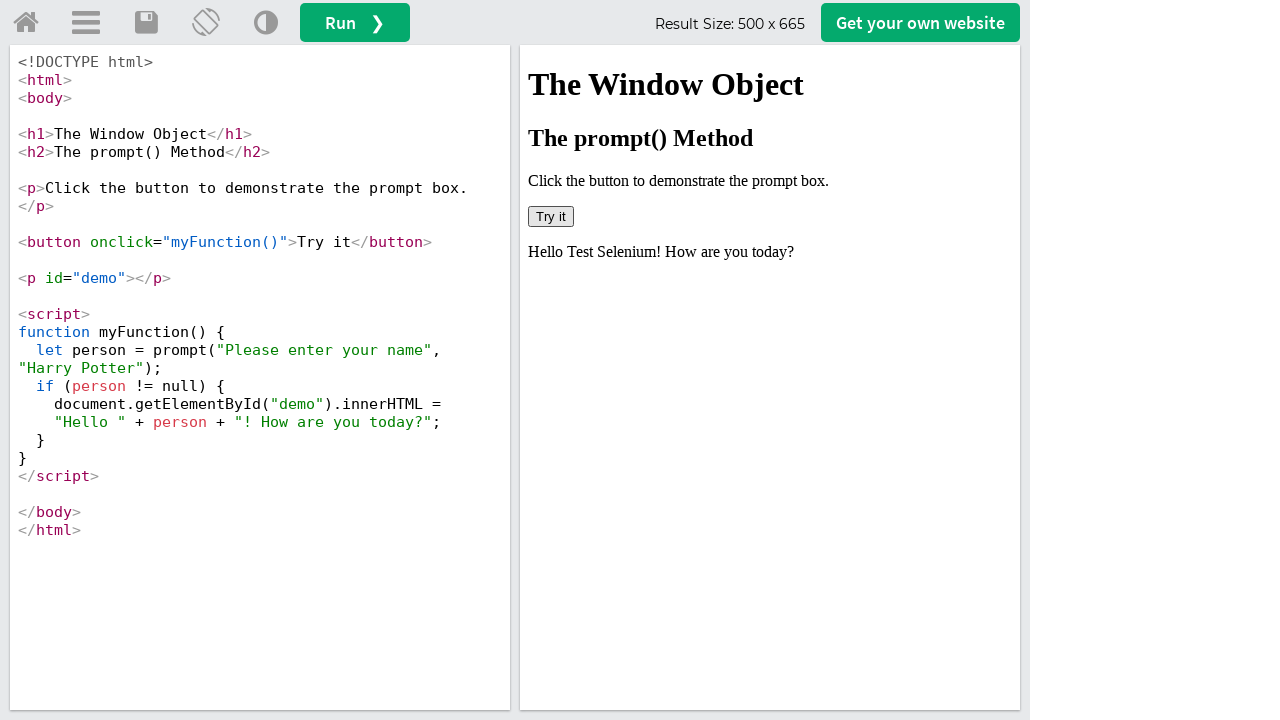

Retrieved page title: 'W3Schools Tryit Editor'
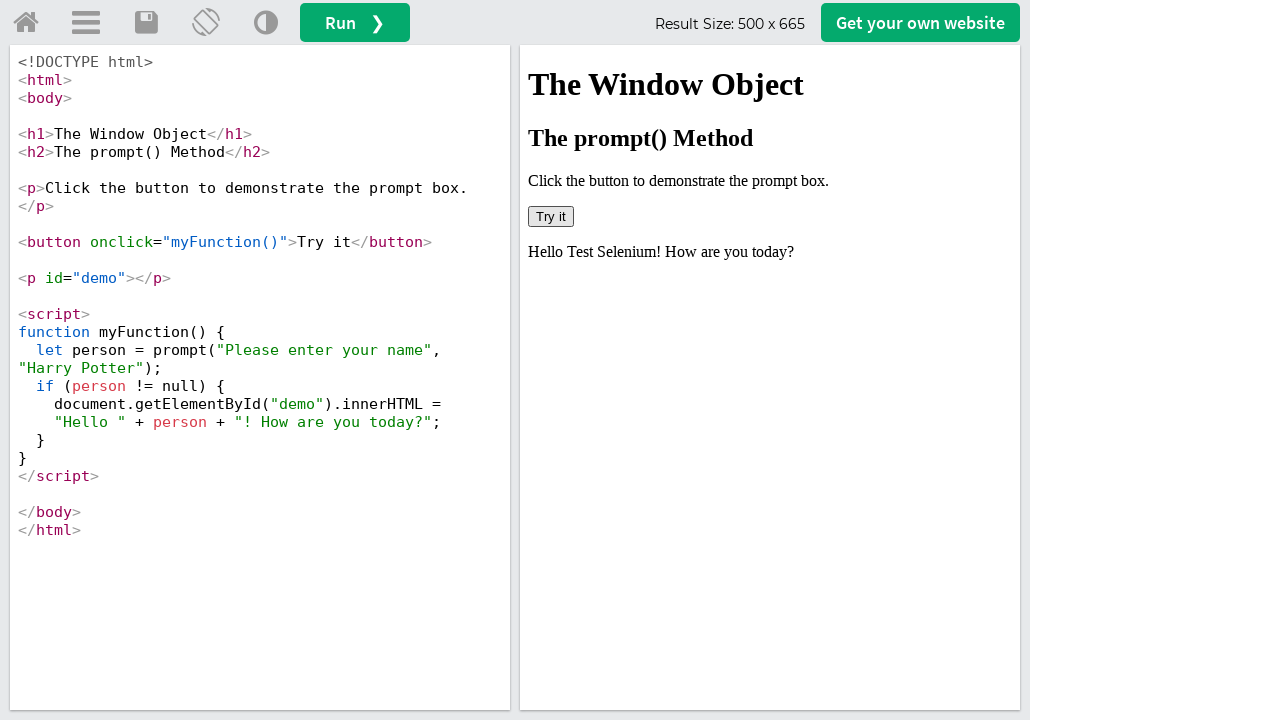

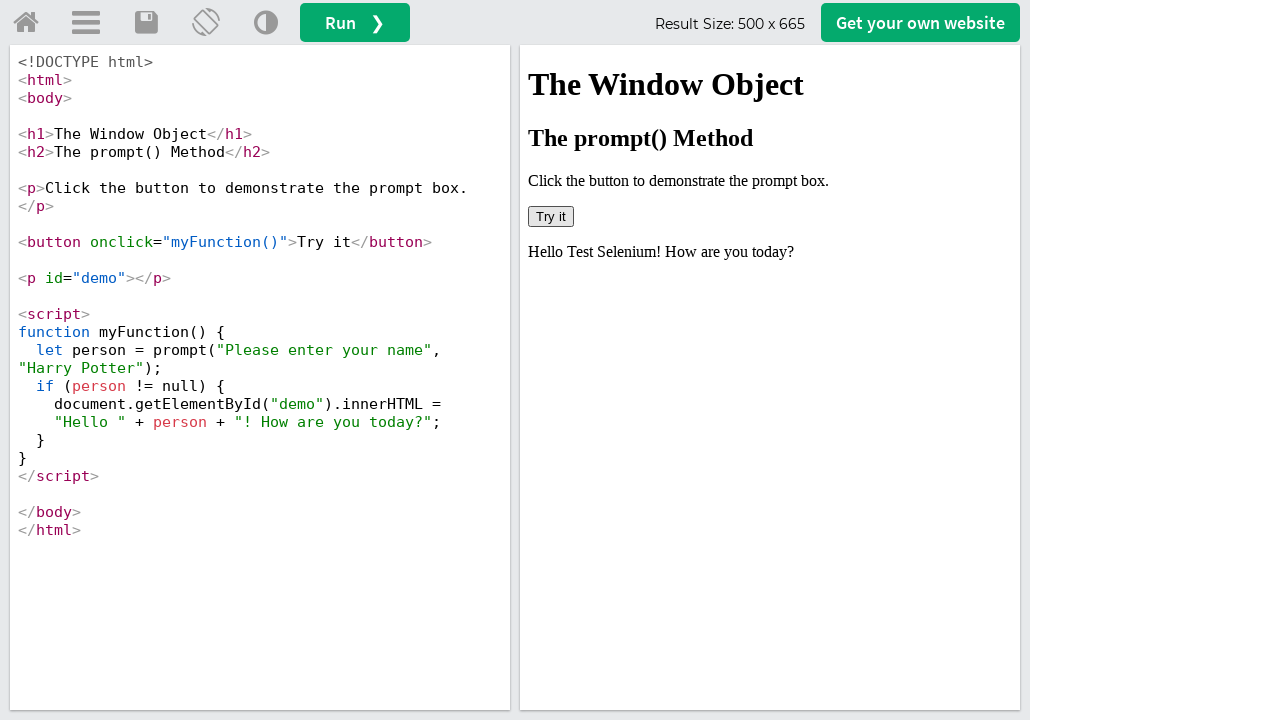